Tests simple JavaScript alert by clicking a button and accepting the alert

Starting URL: https://demoqa.com/alerts

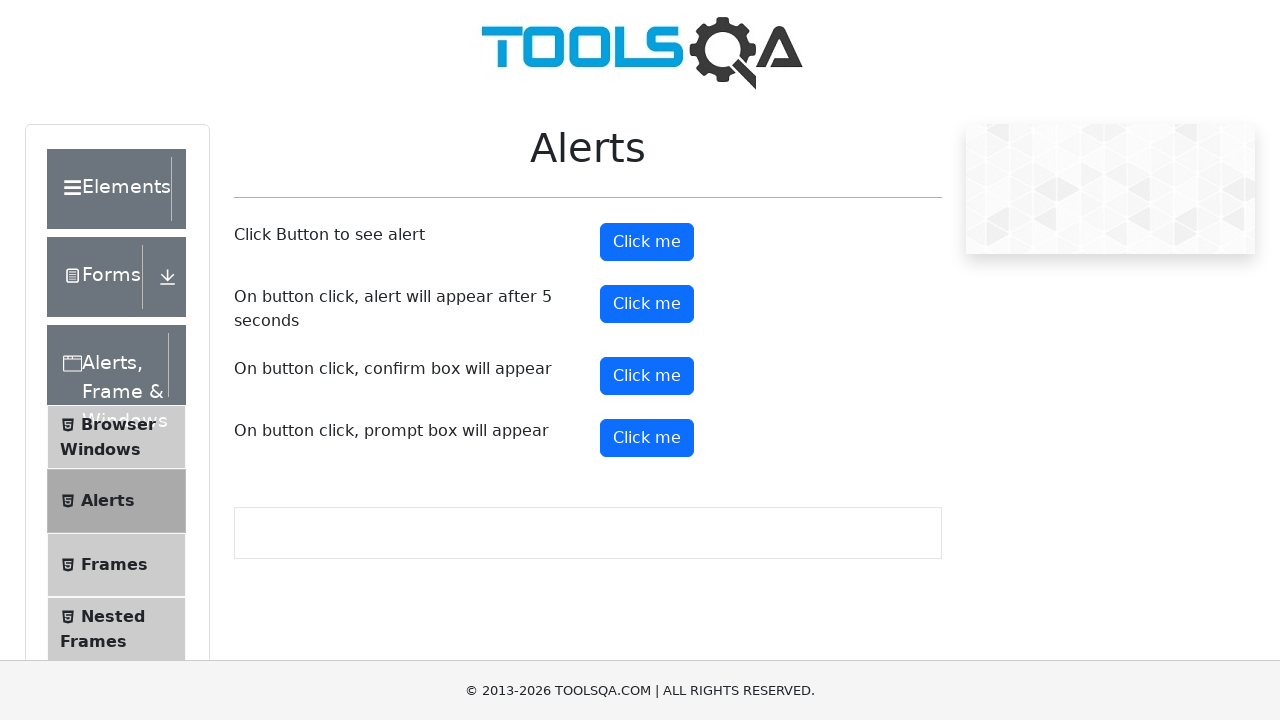

Clicked alert button to trigger JavaScript alert at (647, 242) on #alertButton
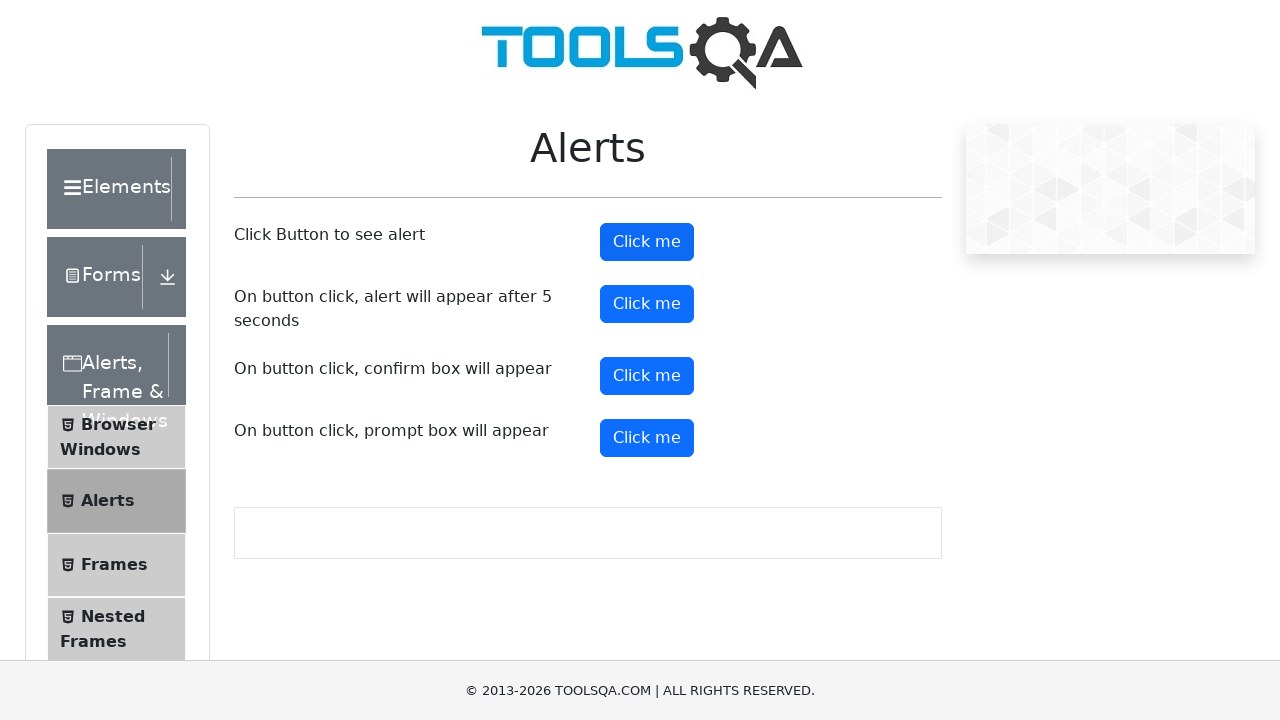

Accepted the JavaScript alert dialog
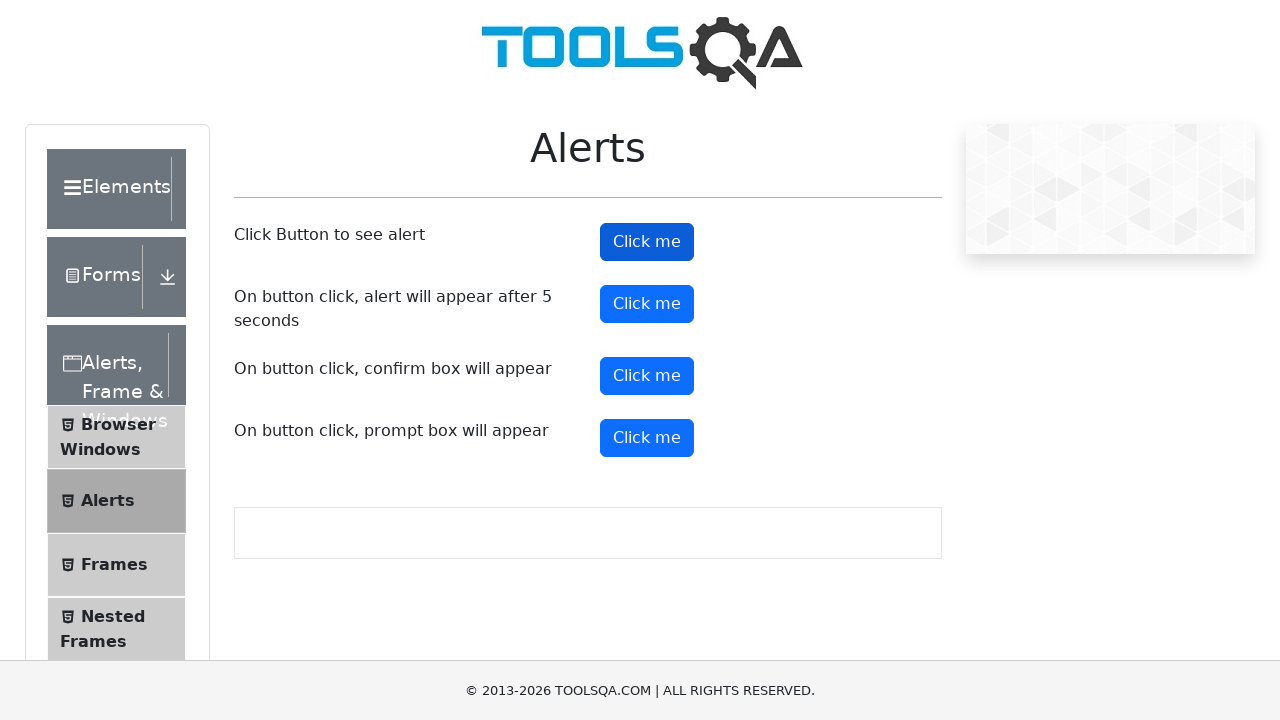

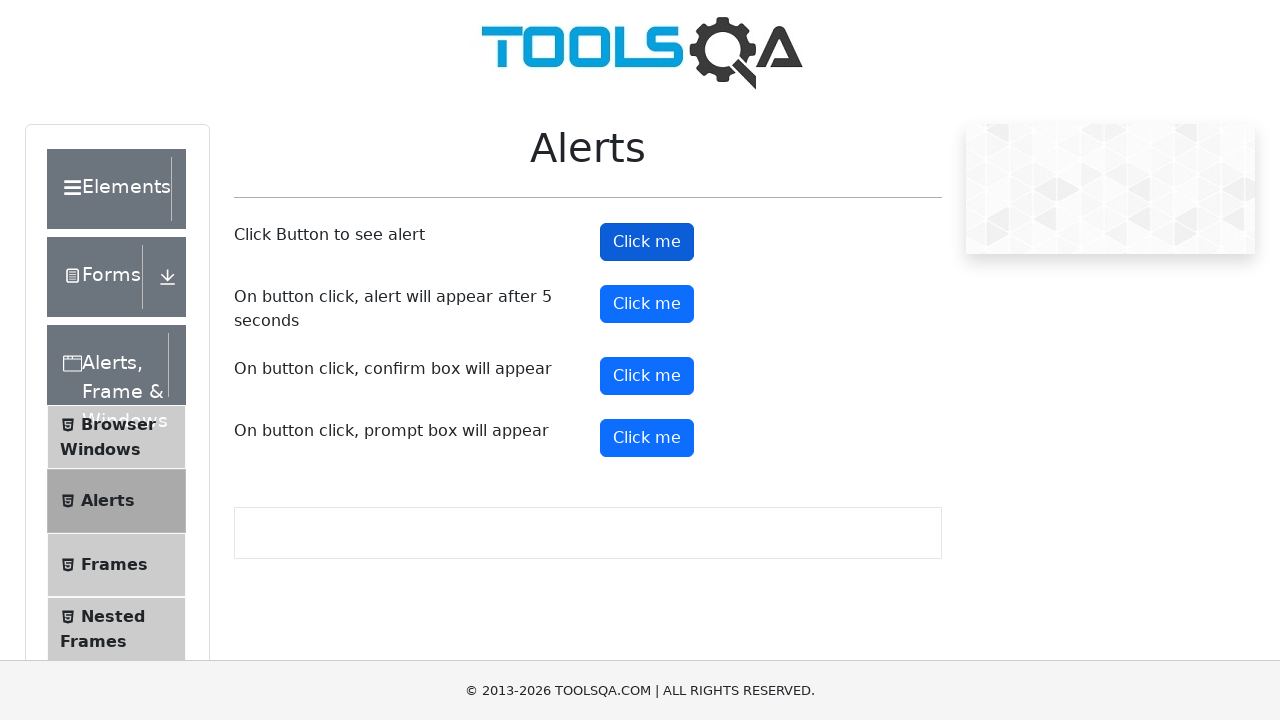